Navigates to carats.com.cy and clicks on the third list item in the navigation

Starting URL: http://carats.com.cy/

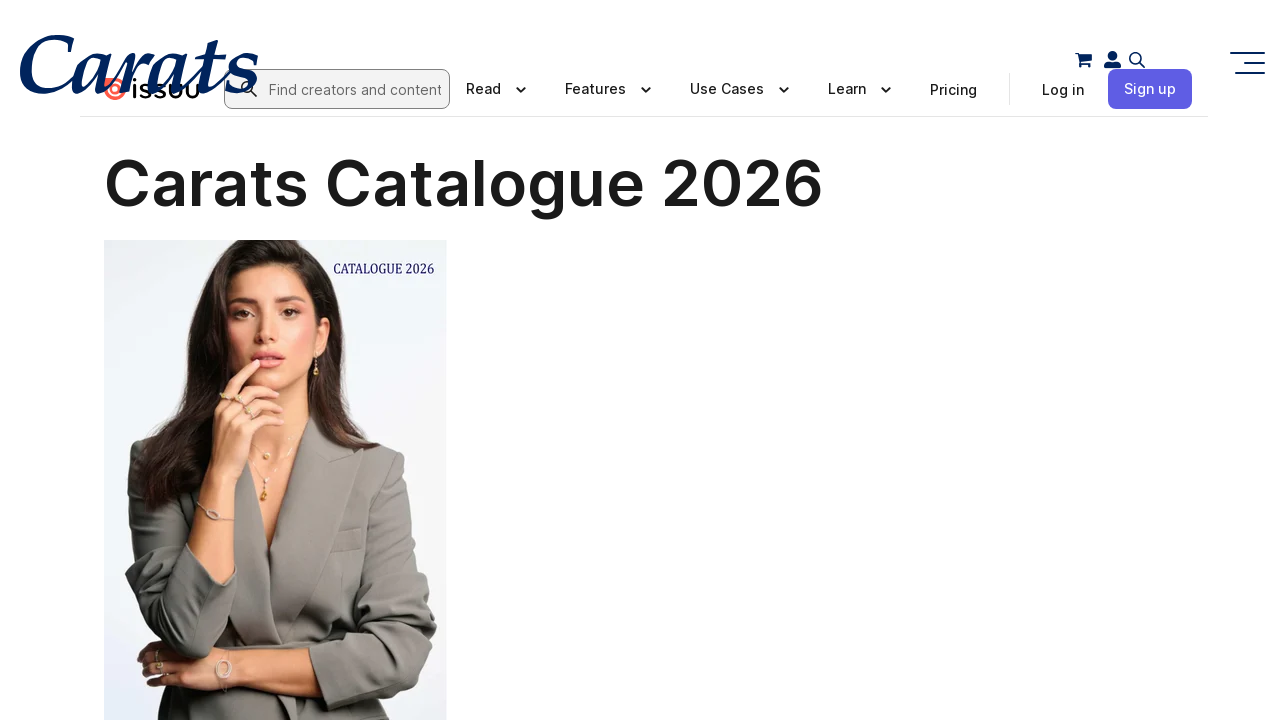

Navigated to carats.com.cy
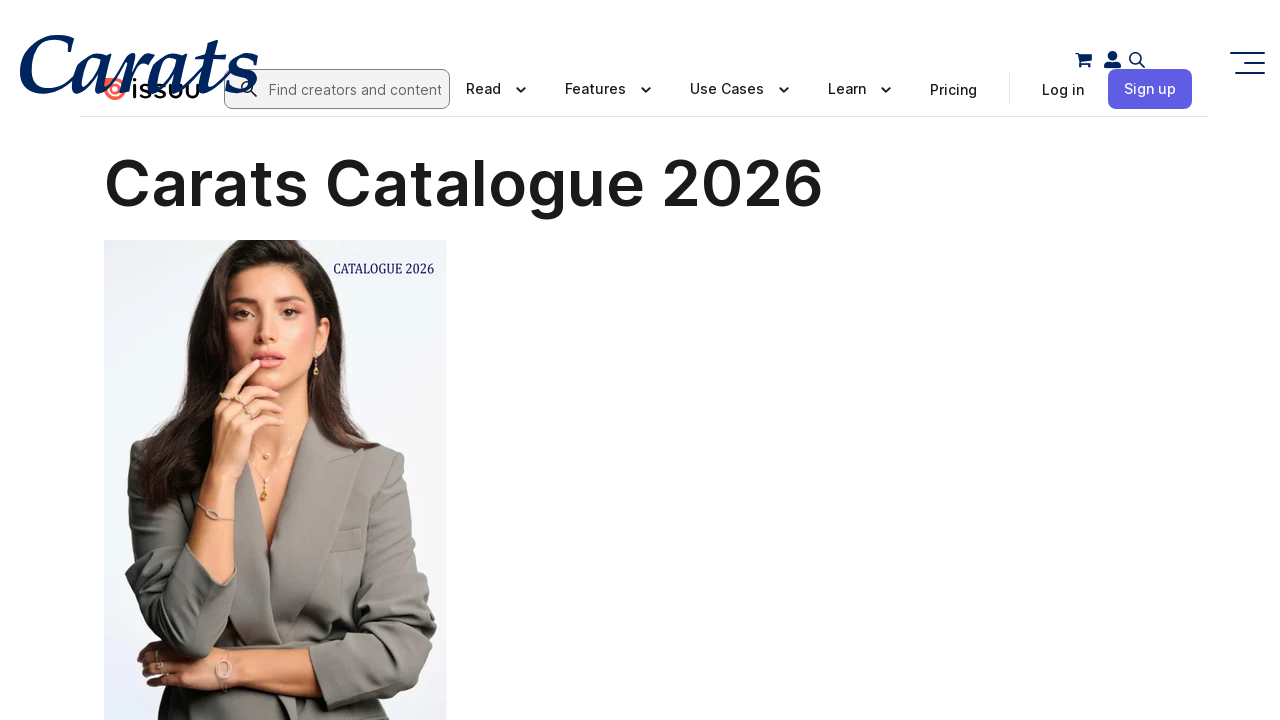

Clicked on the third list item in the navigation at (1133, 60) on internal:role=listitem >> nth=2
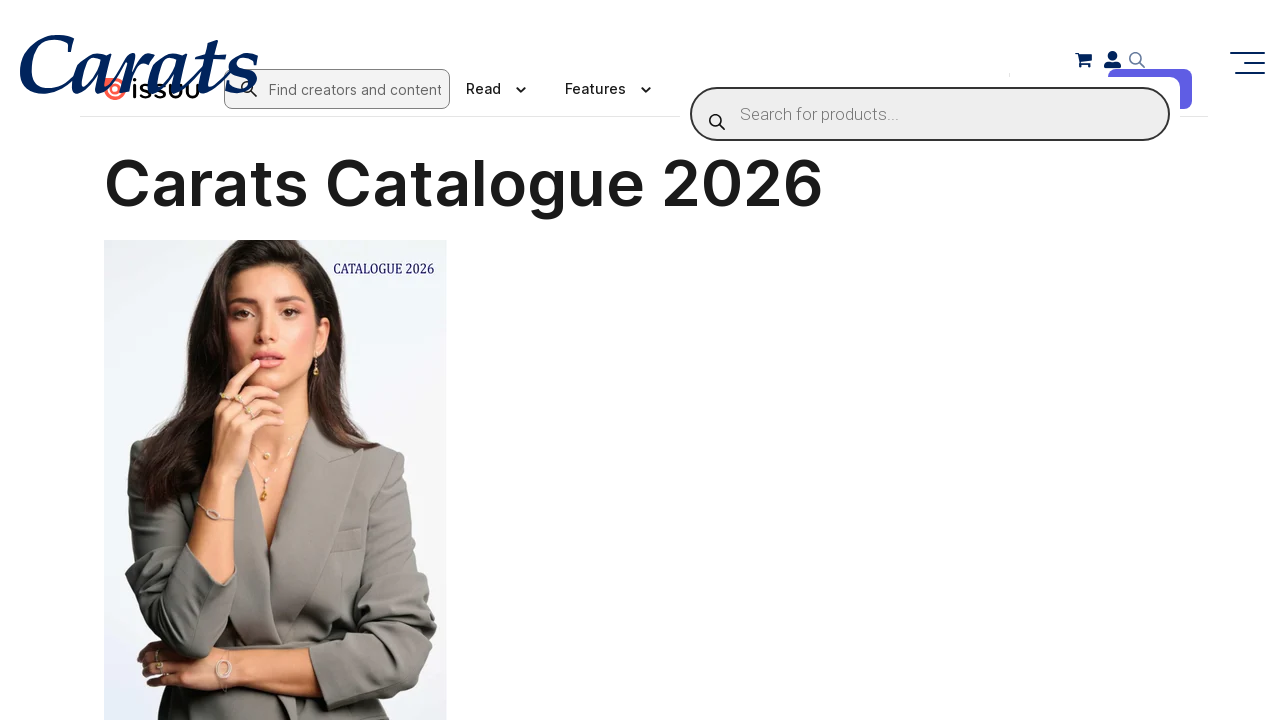

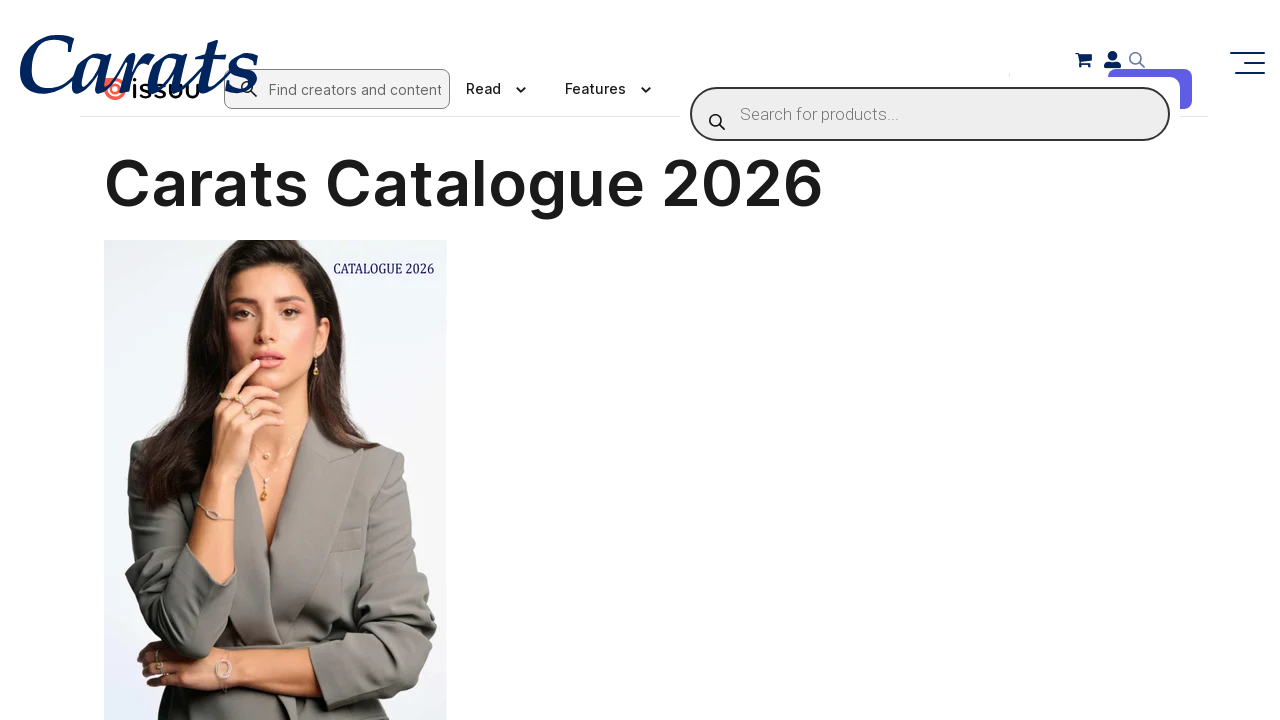